Tests drag-and-drop functionality on the jQuery UI droppable demo page by dragging an element from the draggable source to the droppable target within an iframe.

Starting URL: https://jqueryui.com/droppable/

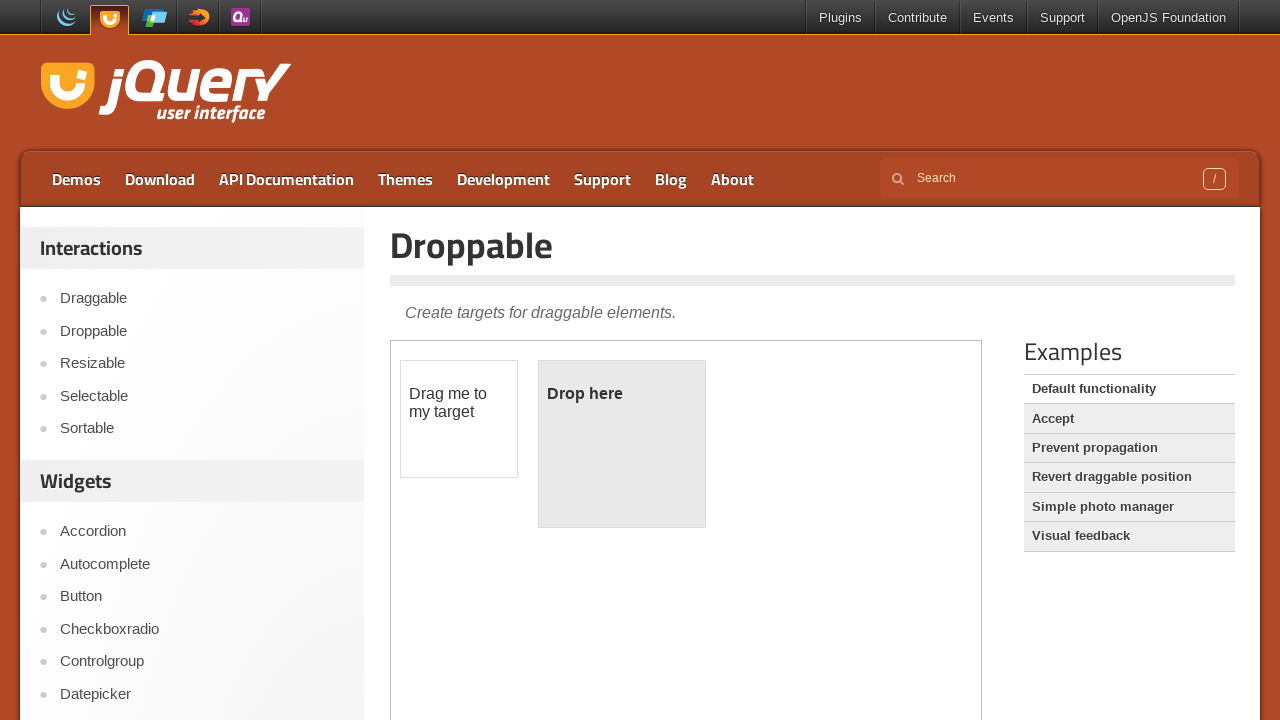

Waited for page to load (2000ms timeout)
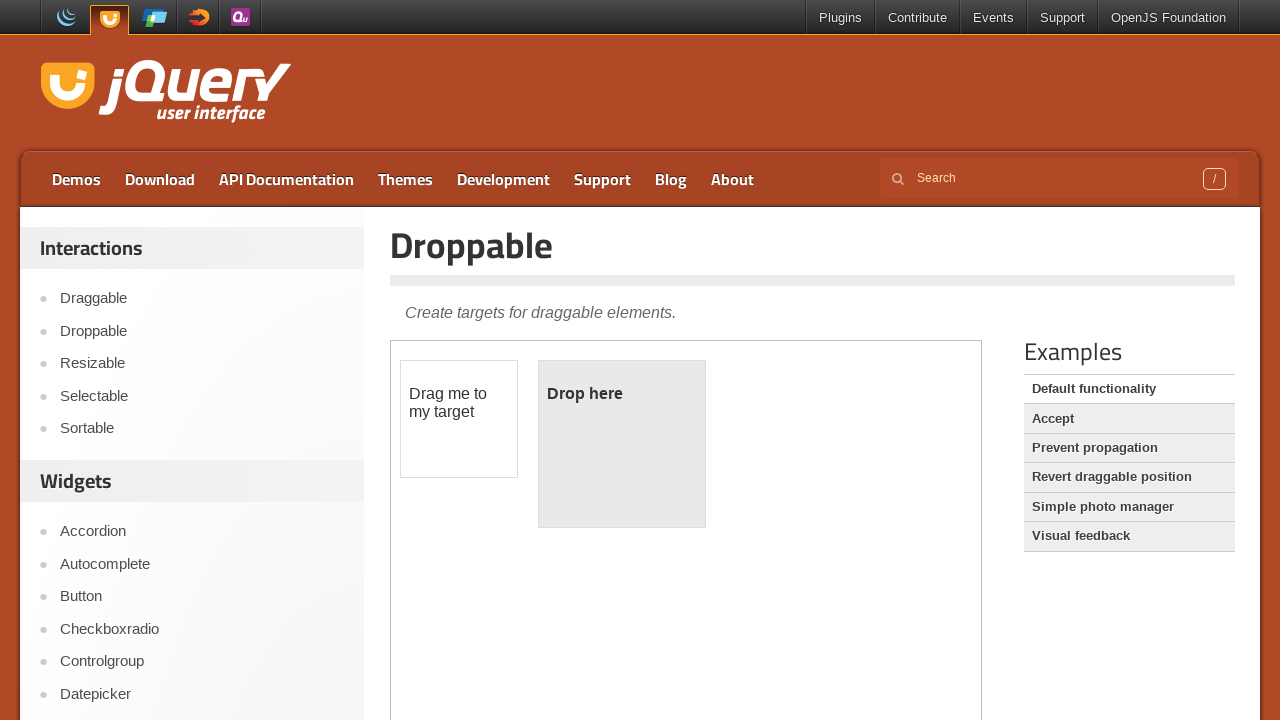

Located the first iframe on the jQuery UI droppable demo page
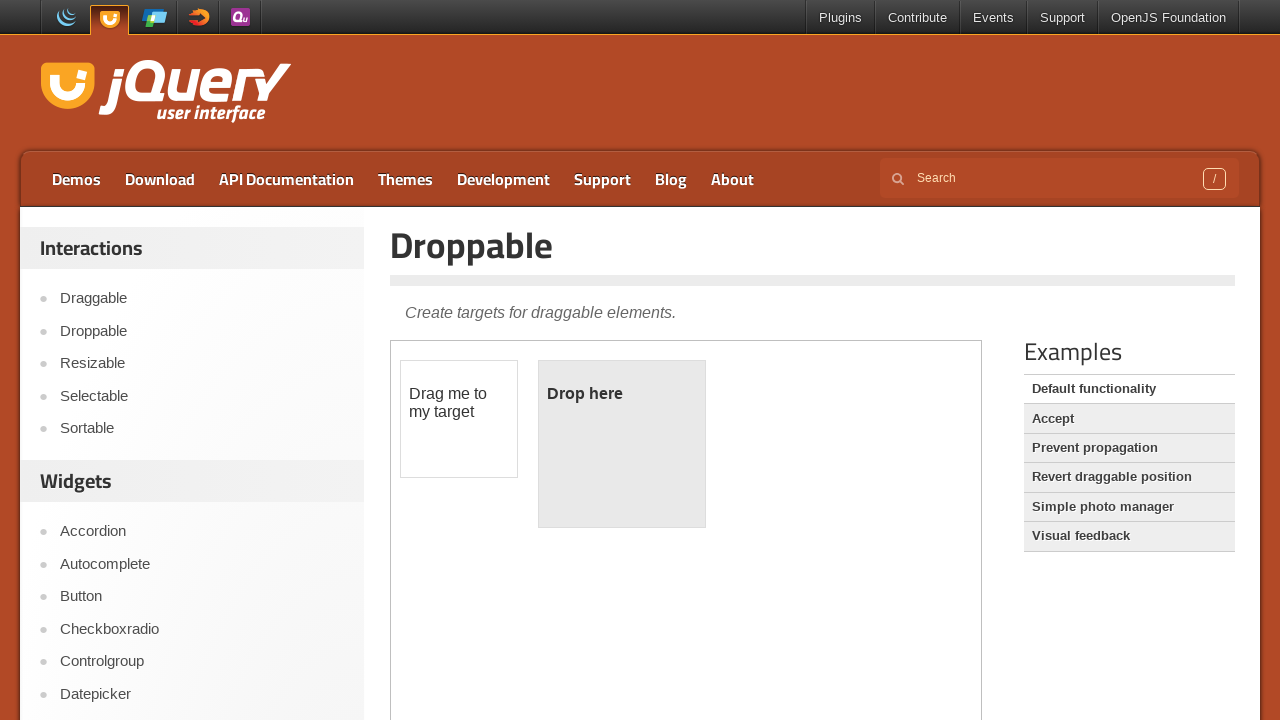

Located the draggable element (#draggable) within the iframe
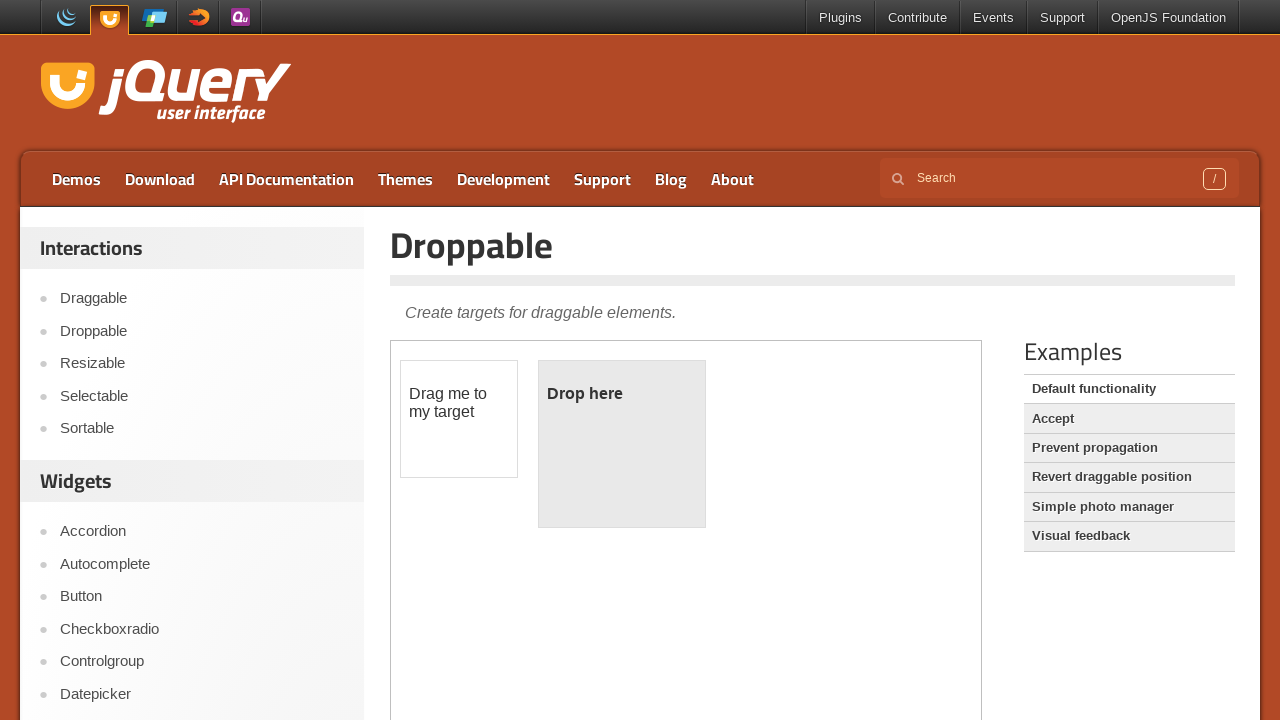

Located the droppable target element (#droppable) within the iframe
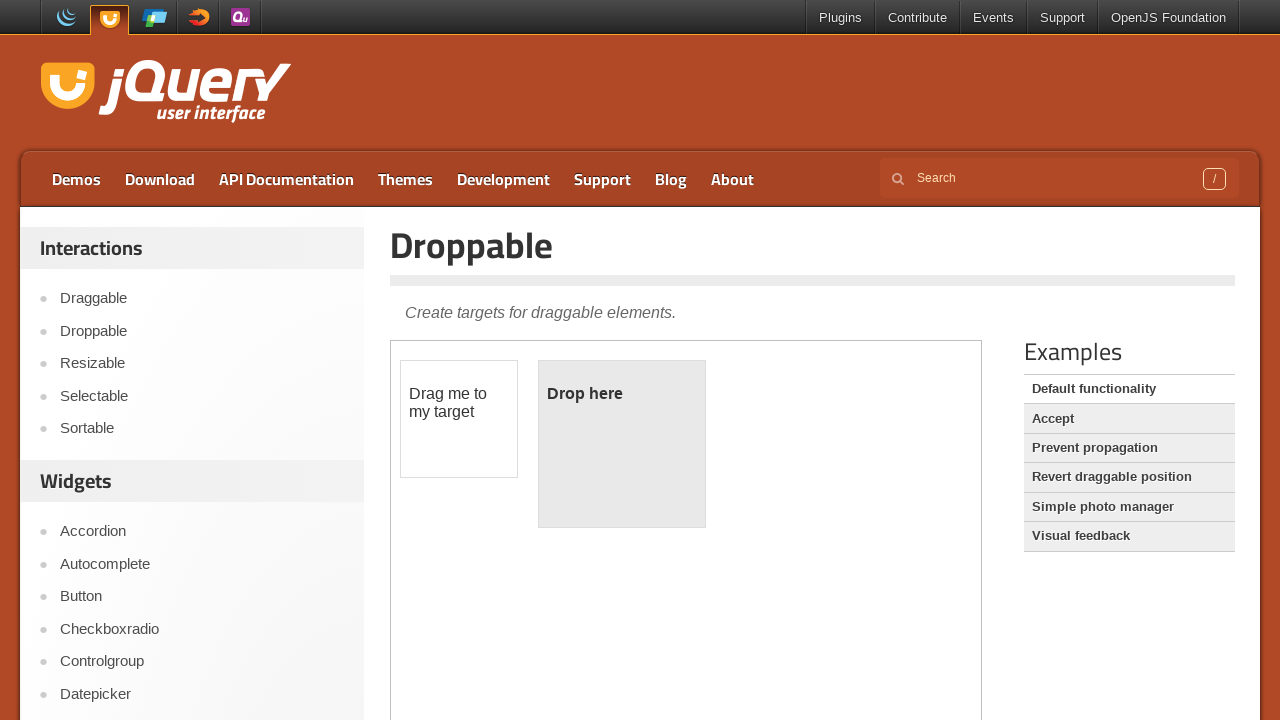

Successfully dragged the draggable element to the droppable target at (622, 444)
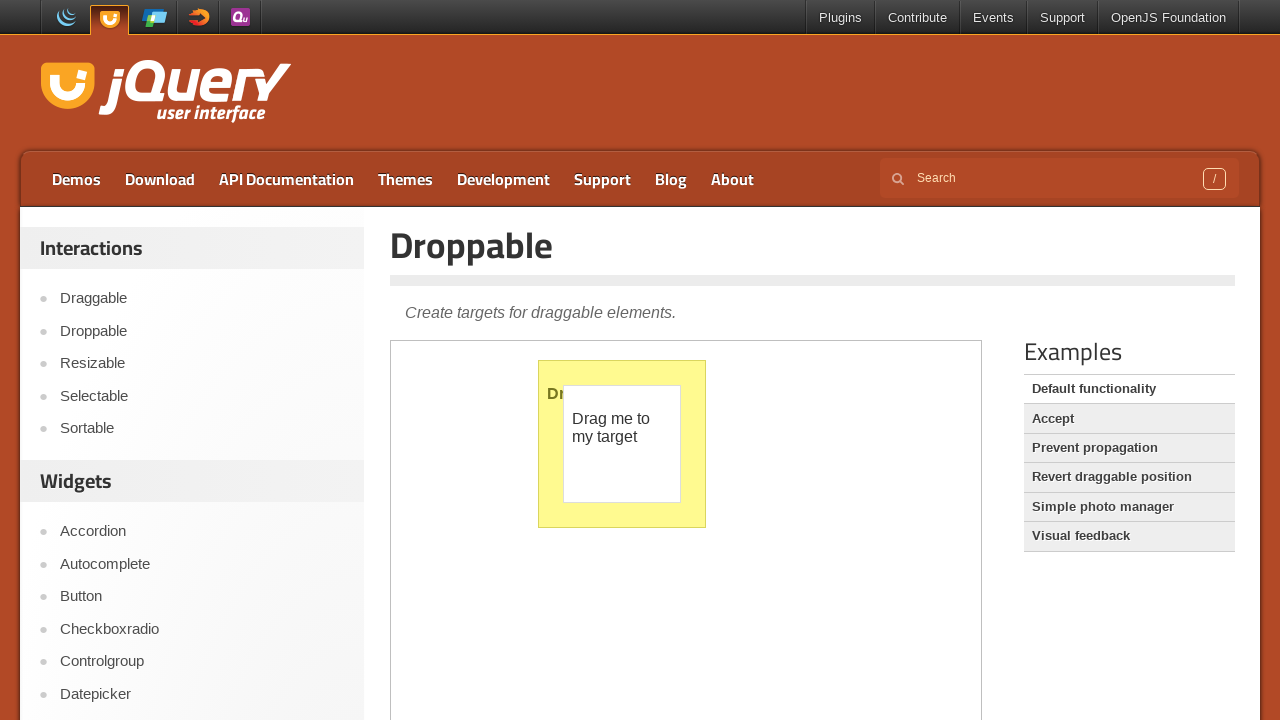

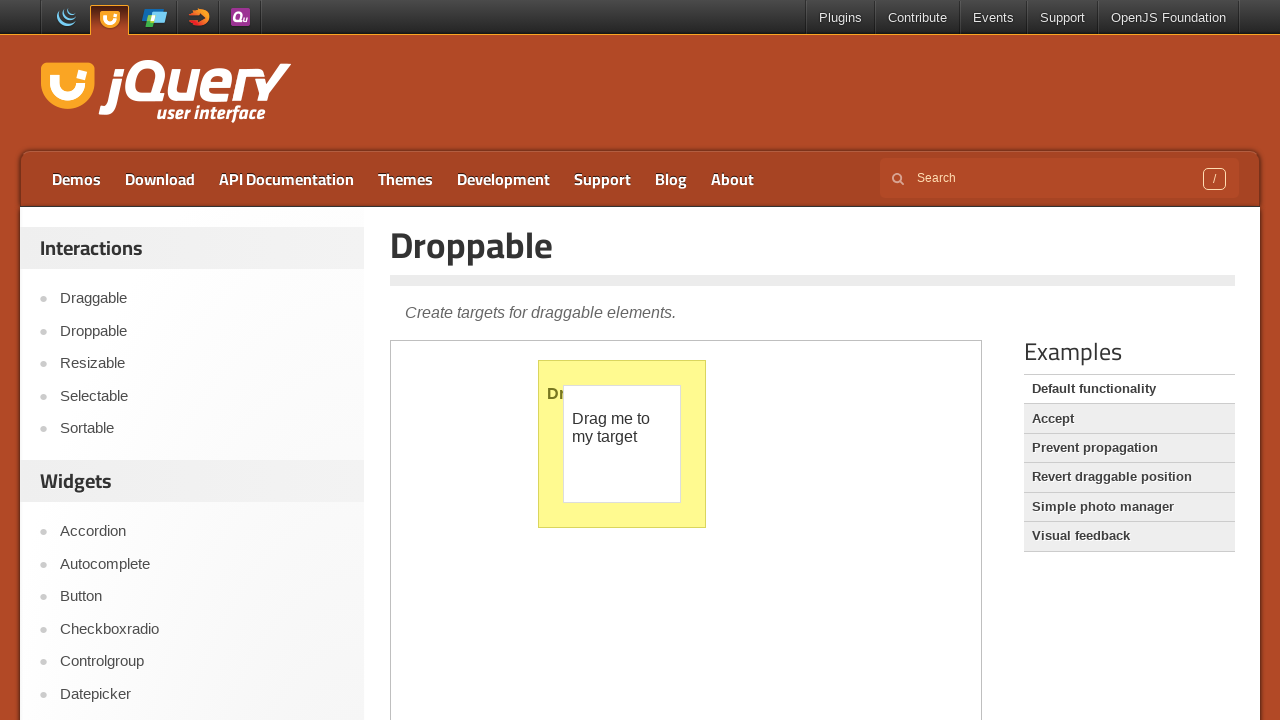